Tests that the complete all checkbox updates state when individual items are completed or cleared

Starting URL: https://demo.playwright.dev/todomvc

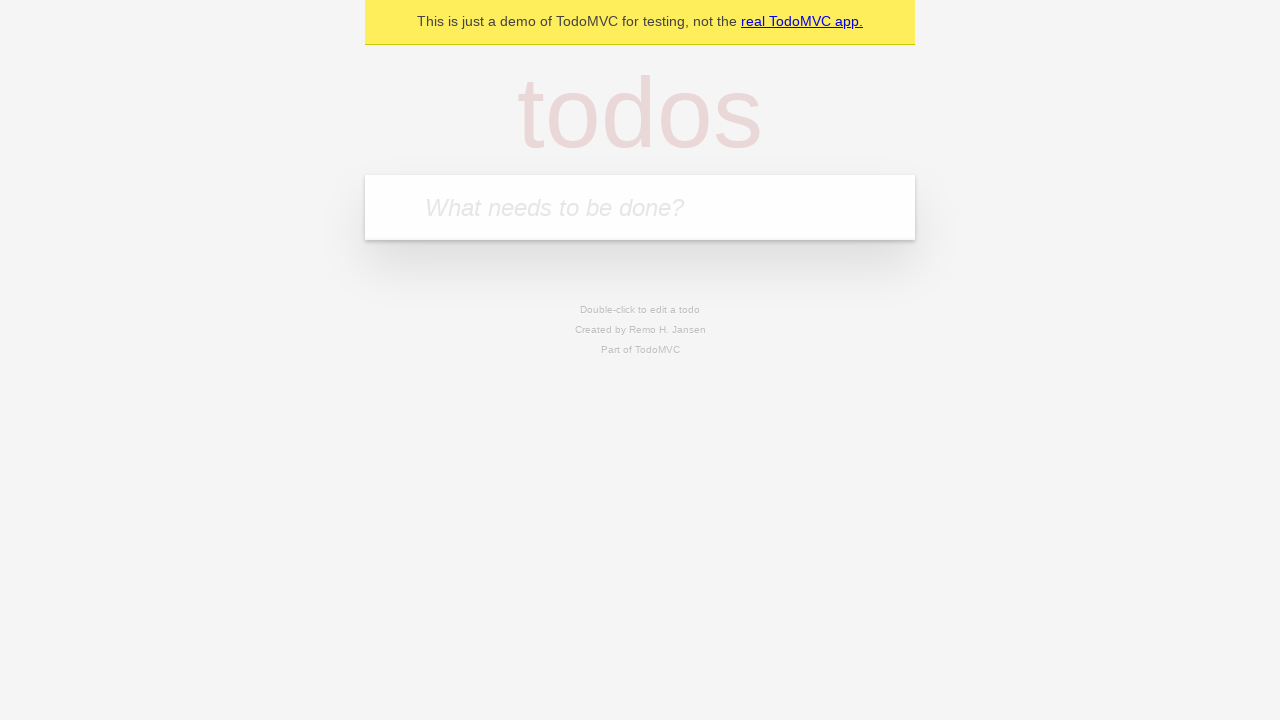

Filled first todo input with 'buy some cheese' on internal:attr=[placeholder="What needs to be done?"i]
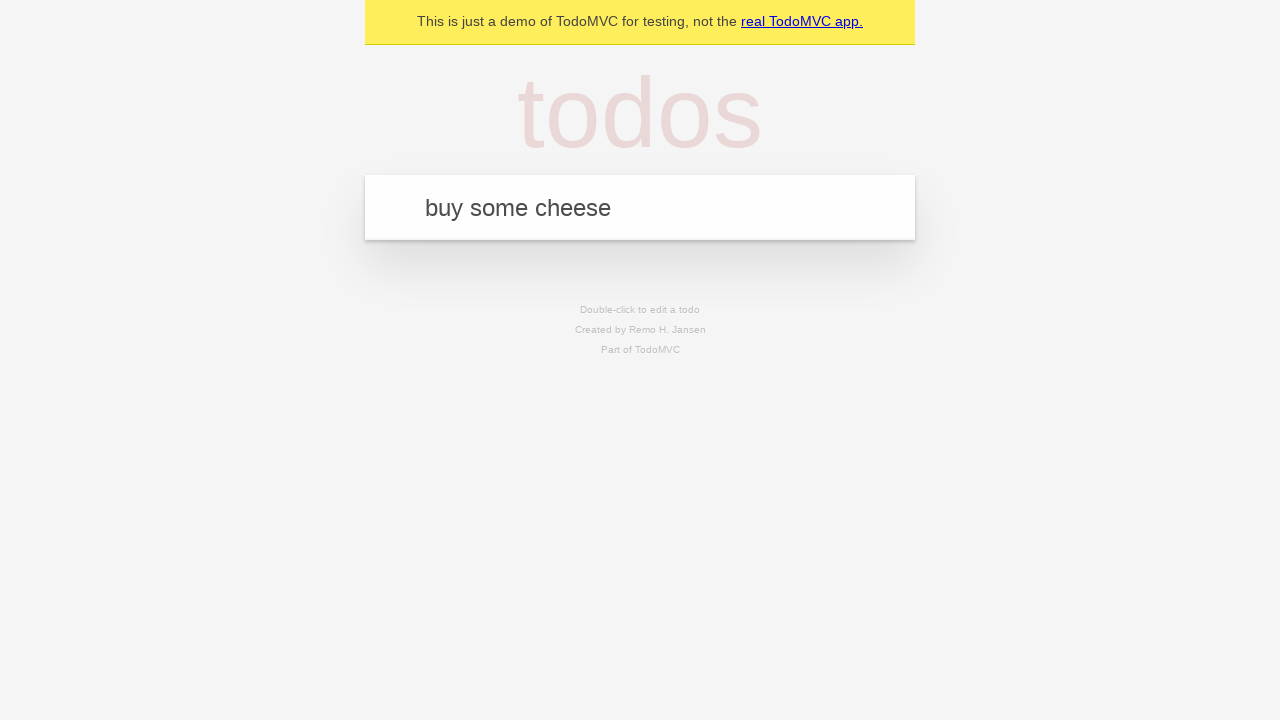

Pressed Enter to create first todo on internal:attr=[placeholder="What needs to be done?"i]
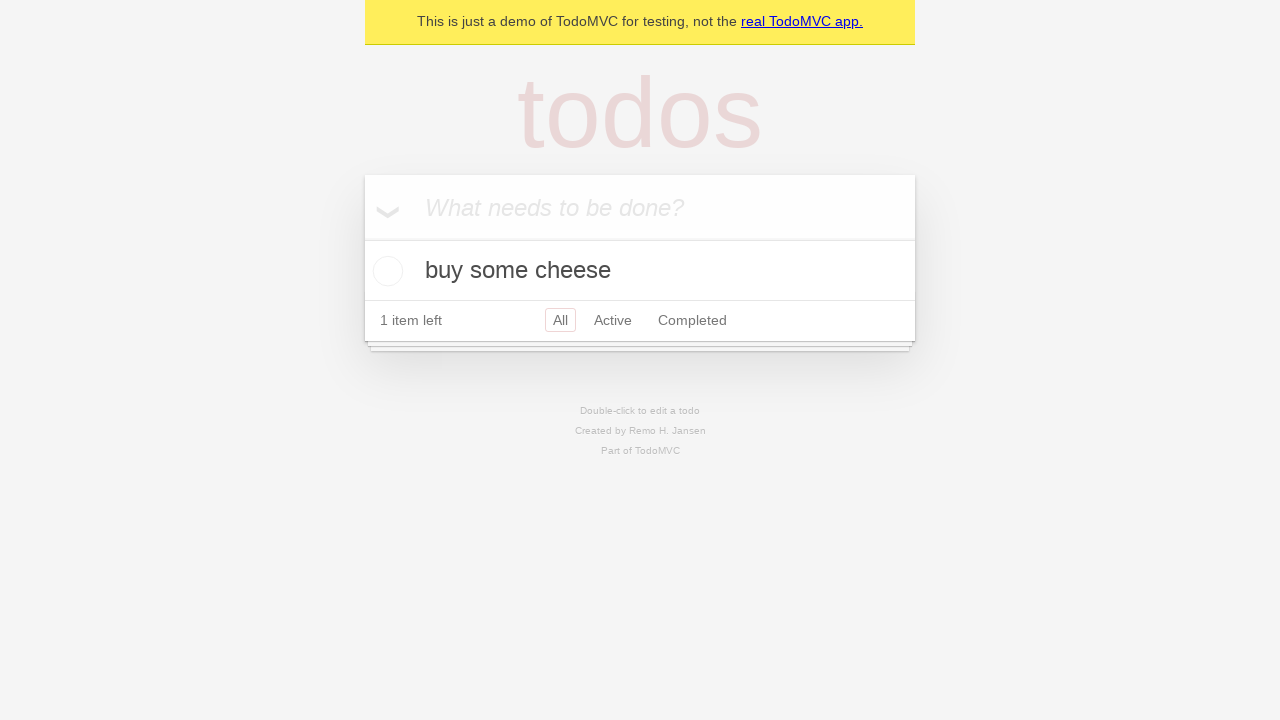

Filled second todo input with 'feed the cat' on internal:attr=[placeholder="What needs to be done?"i]
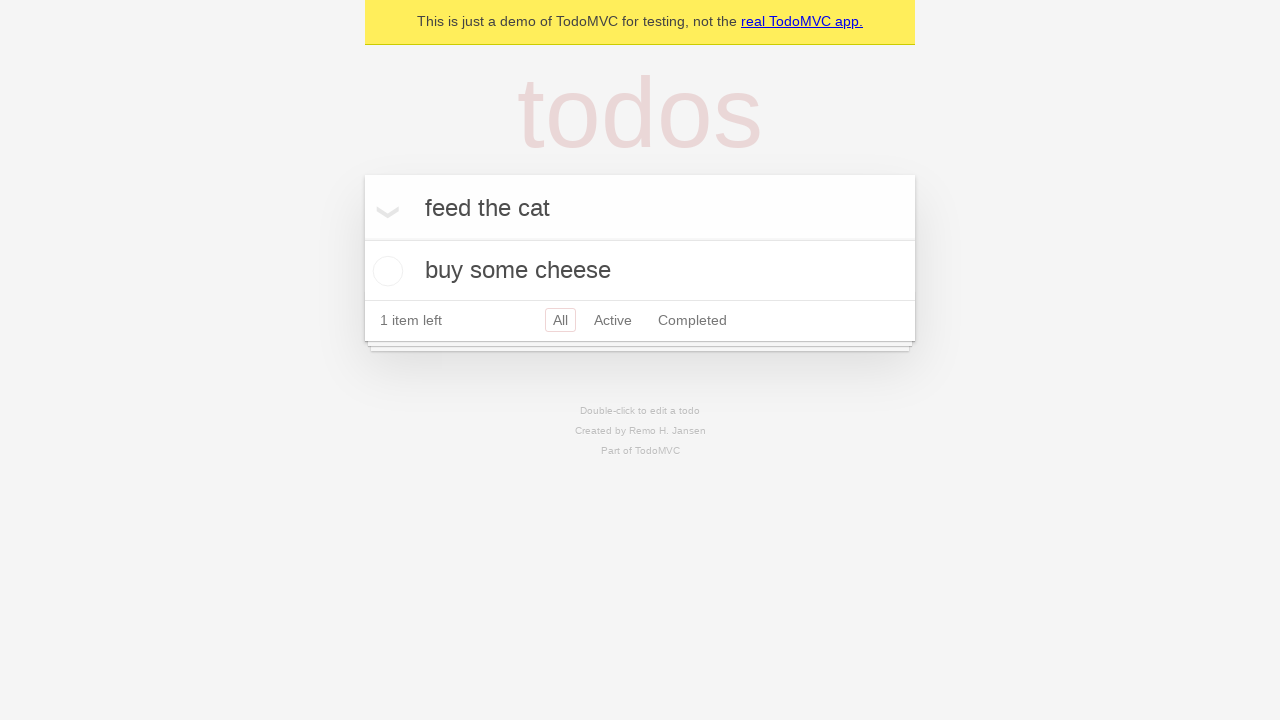

Pressed Enter to create second todo on internal:attr=[placeholder="What needs to be done?"i]
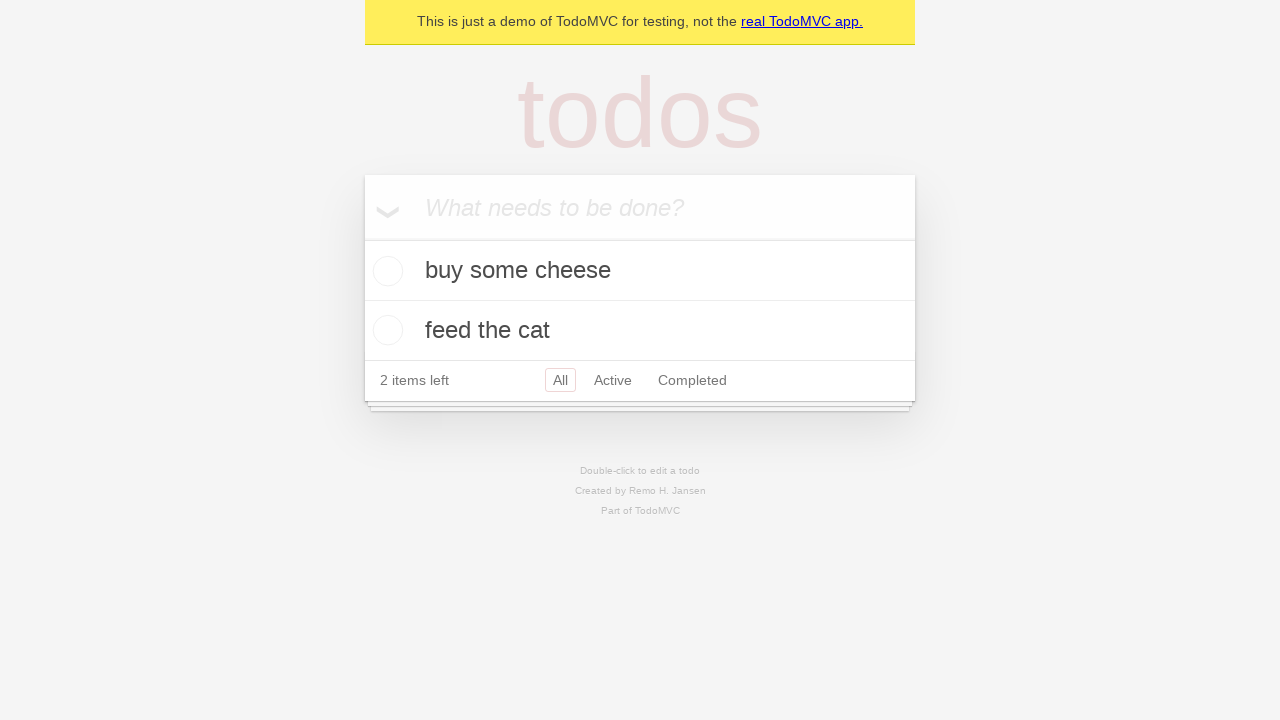

Filled third todo input with 'book a doctors appointment' on internal:attr=[placeholder="What needs to be done?"i]
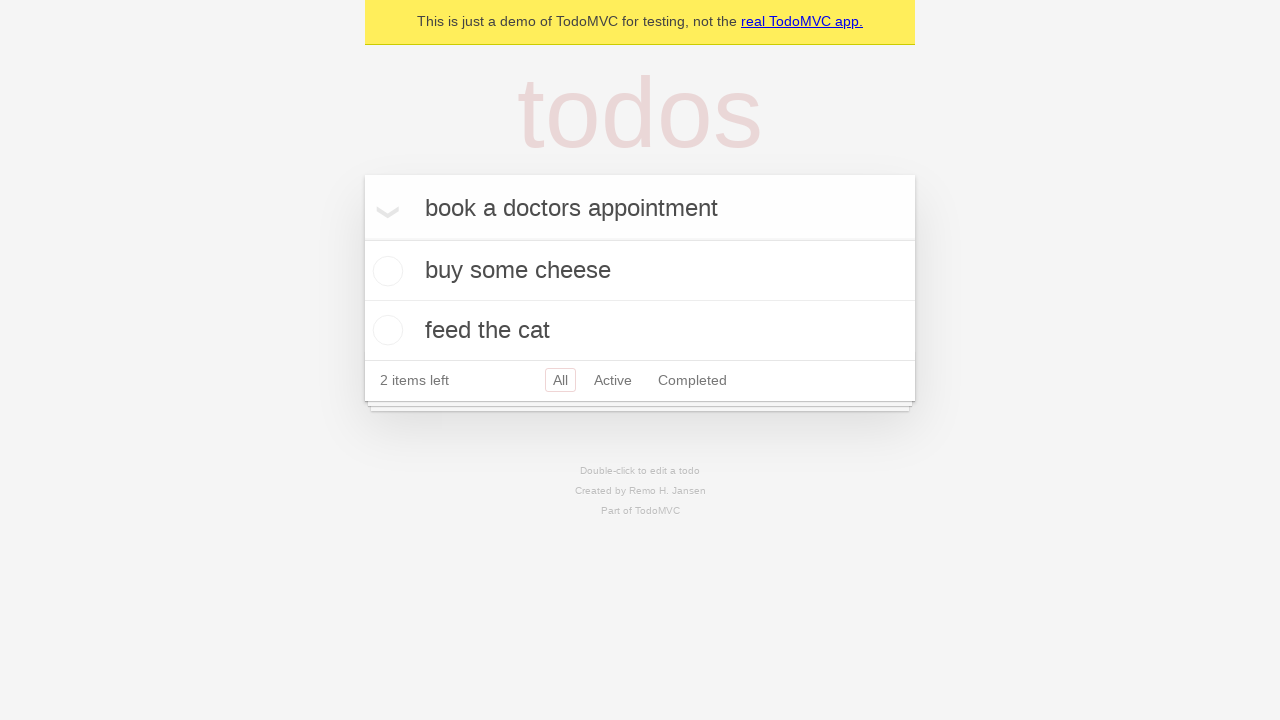

Pressed Enter to create third todo on internal:attr=[placeholder="What needs to be done?"i]
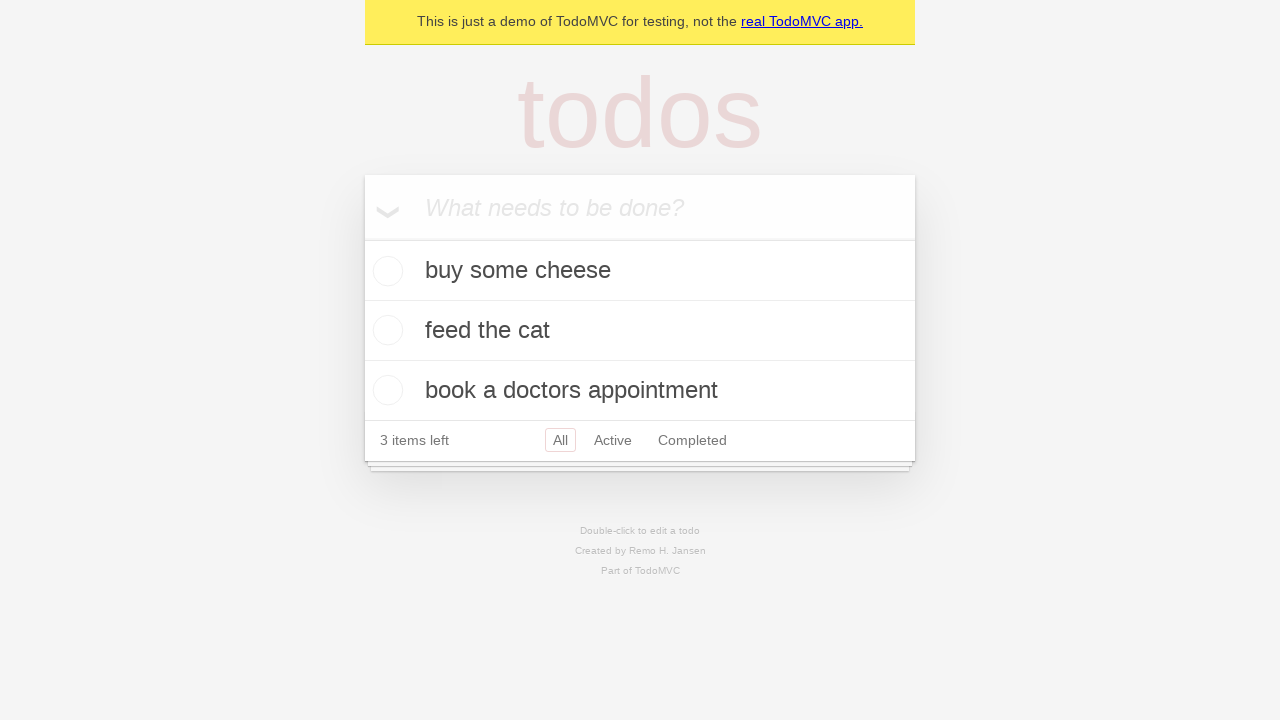

Confirmed all 3 todo items have loaded
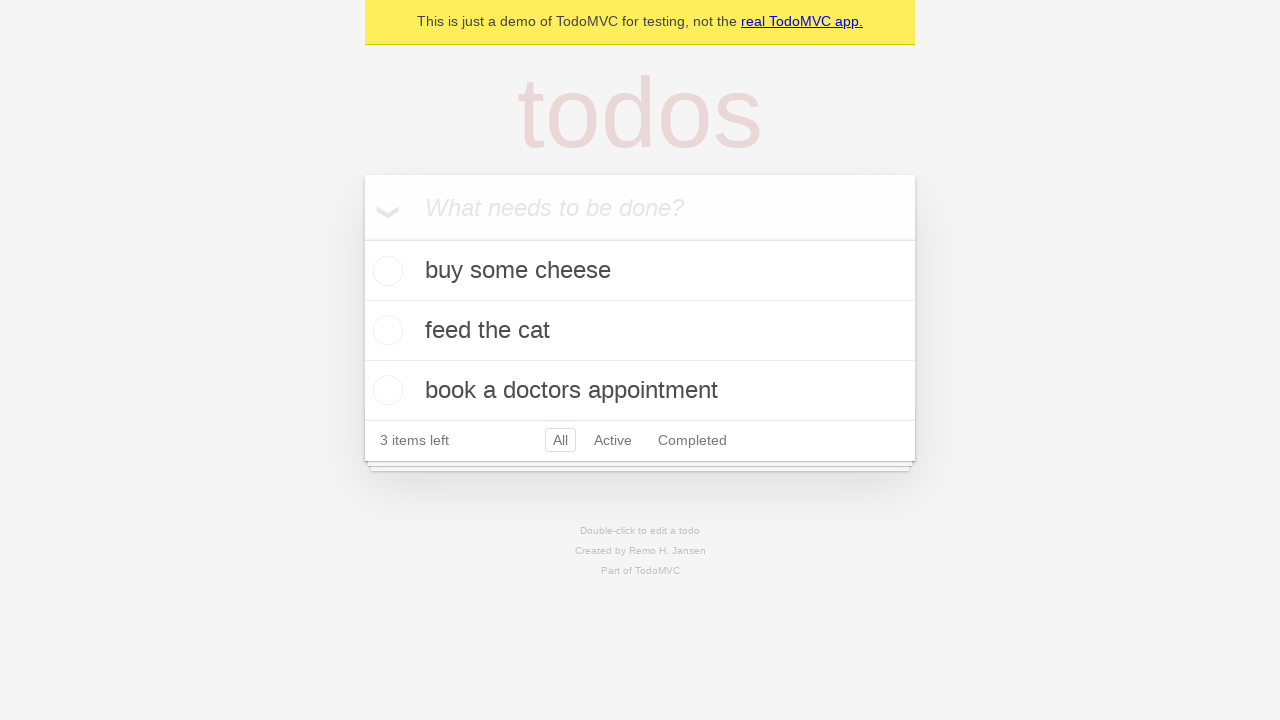

Clicked 'Mark all as complete' checkbox to complete all todos at (362, 238) on internal:label="Mark all as complete"i
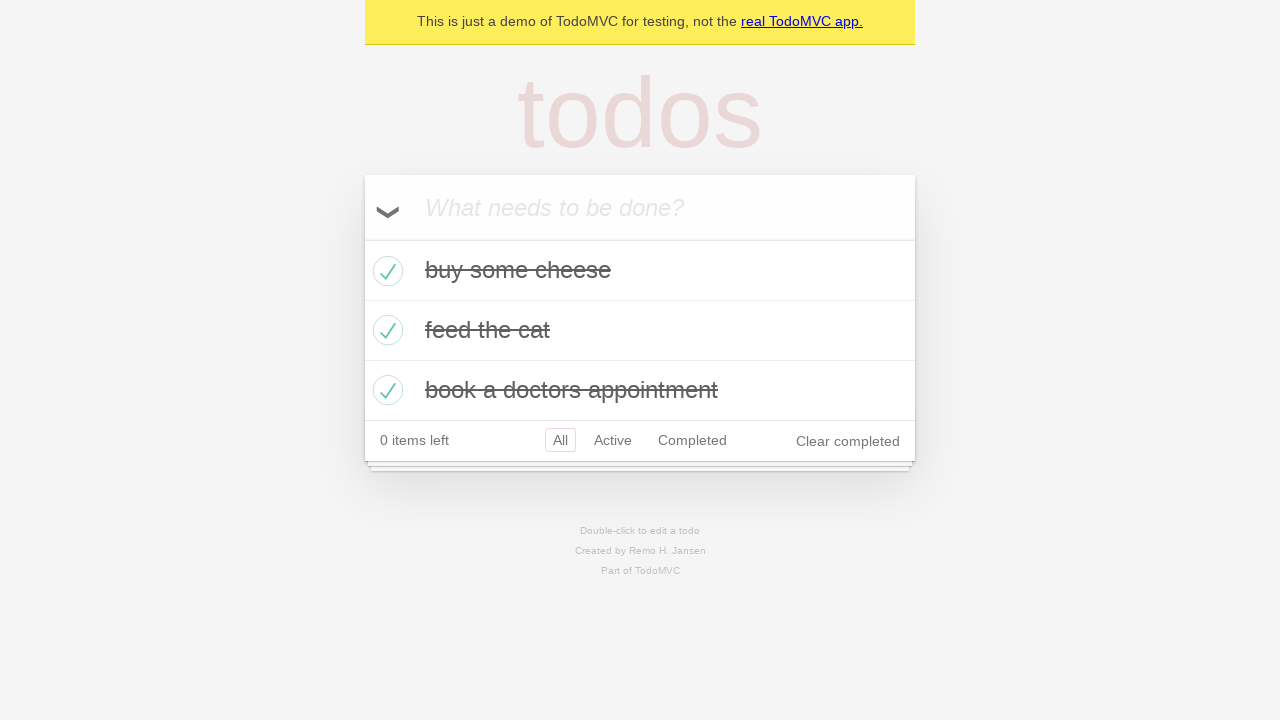

Unchecked the first todo item checkbox at (385, 271) on internal:testid=[data-testid="todo-item"s] >> nth=0 >> internal:role=checkbox
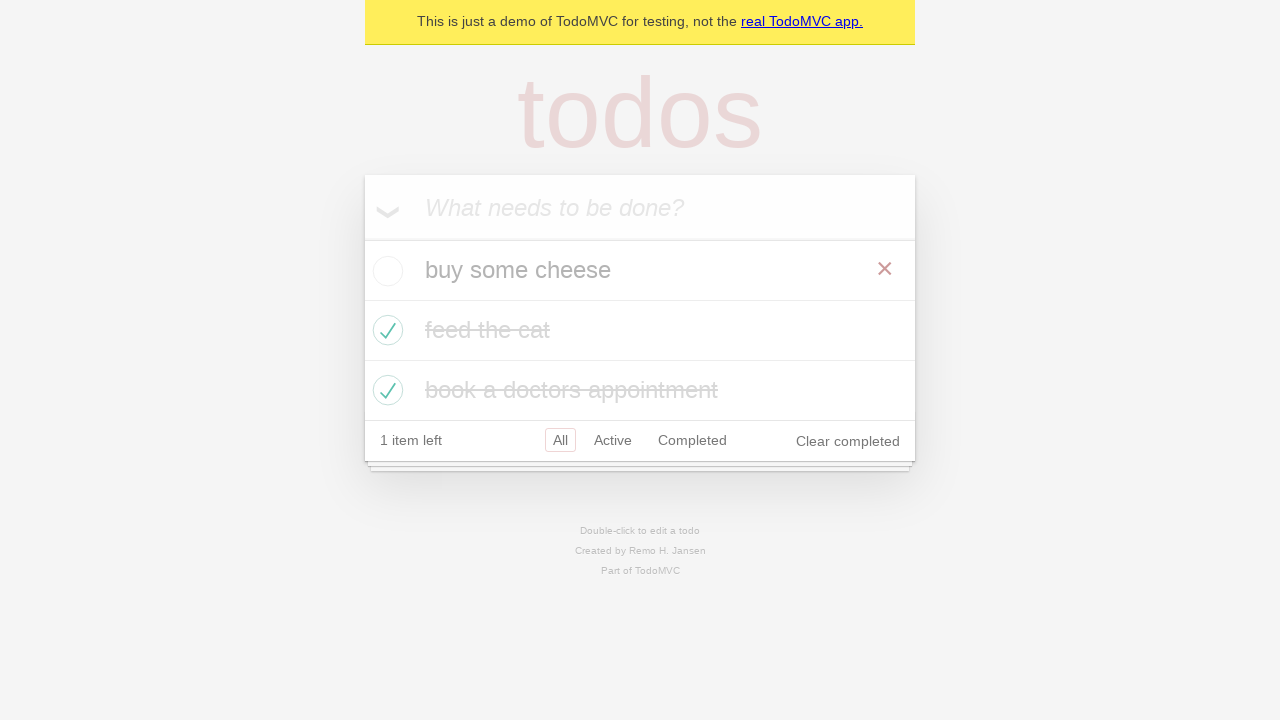

Checked the first todo item checkbox again at (385, 271) on internal:testid=[data-testid="todo-item"s] >> nth=0 >> internal:role=checkbox
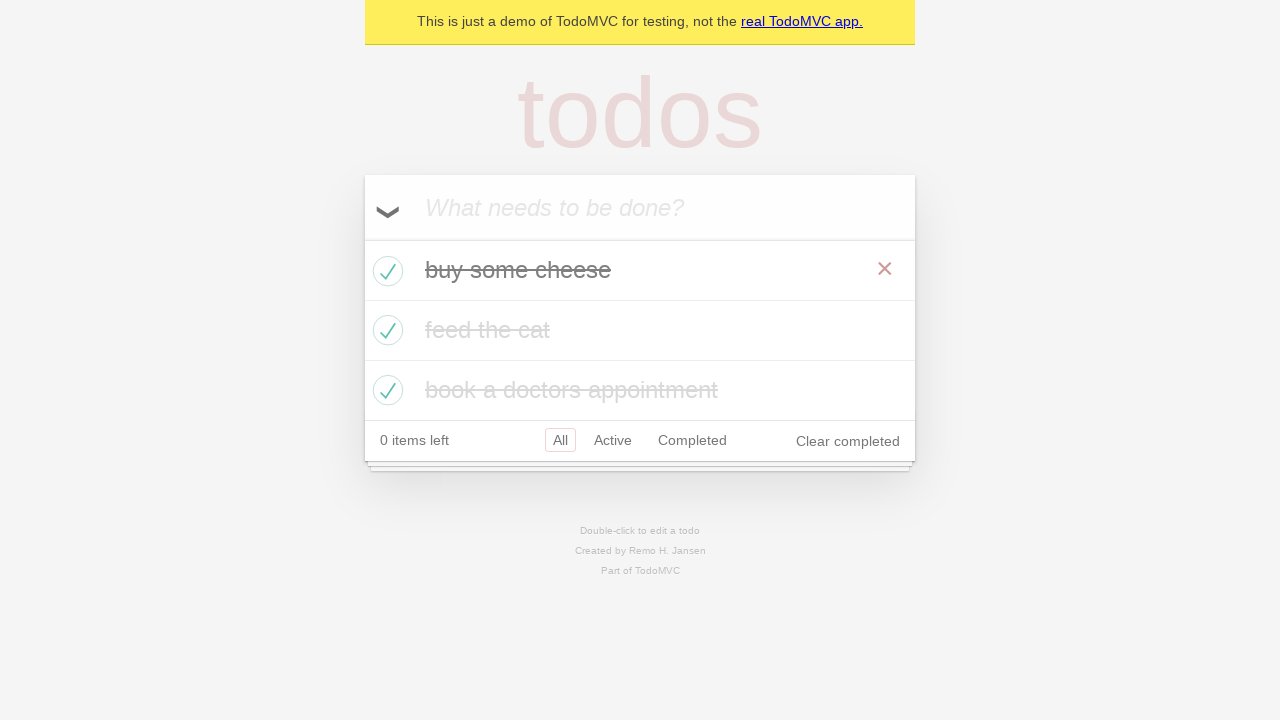

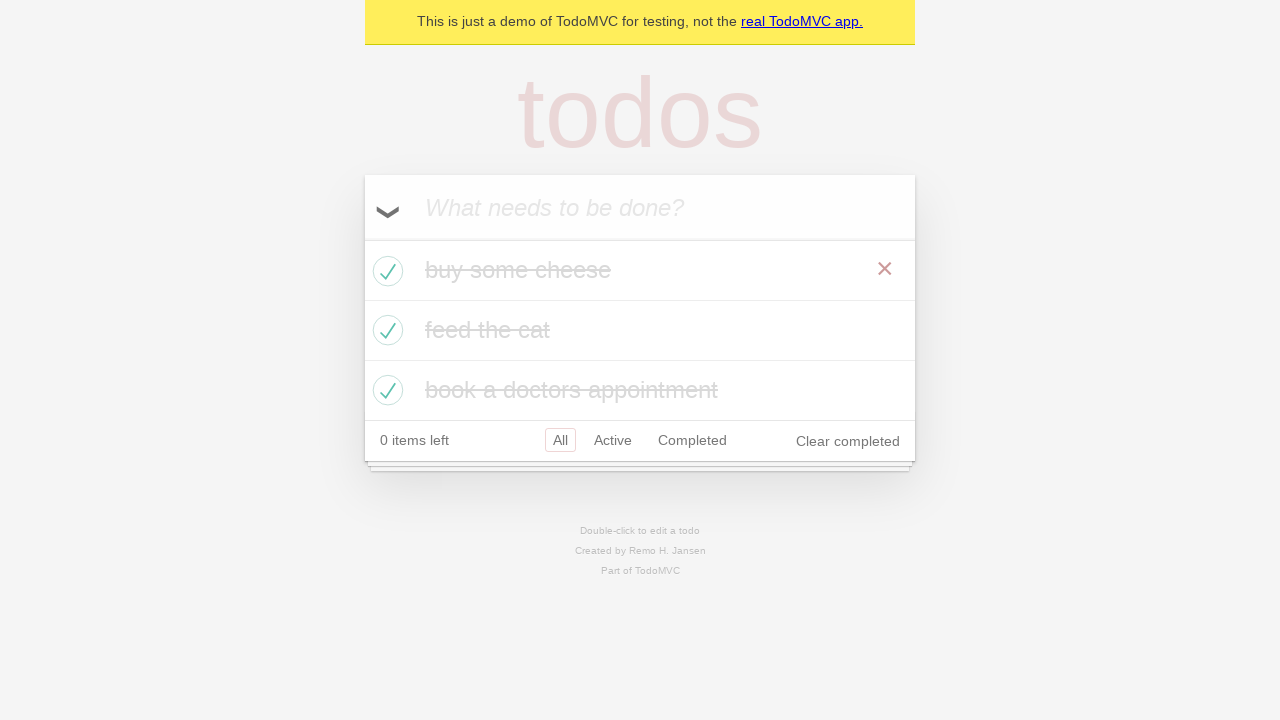